Tests JavaScript alert handling by clicking a button that triggers an alert, accepting it, and verifying the result message

Starting URL: https://testcenter.techproeducation.com/index.php?page=javascript-alerts

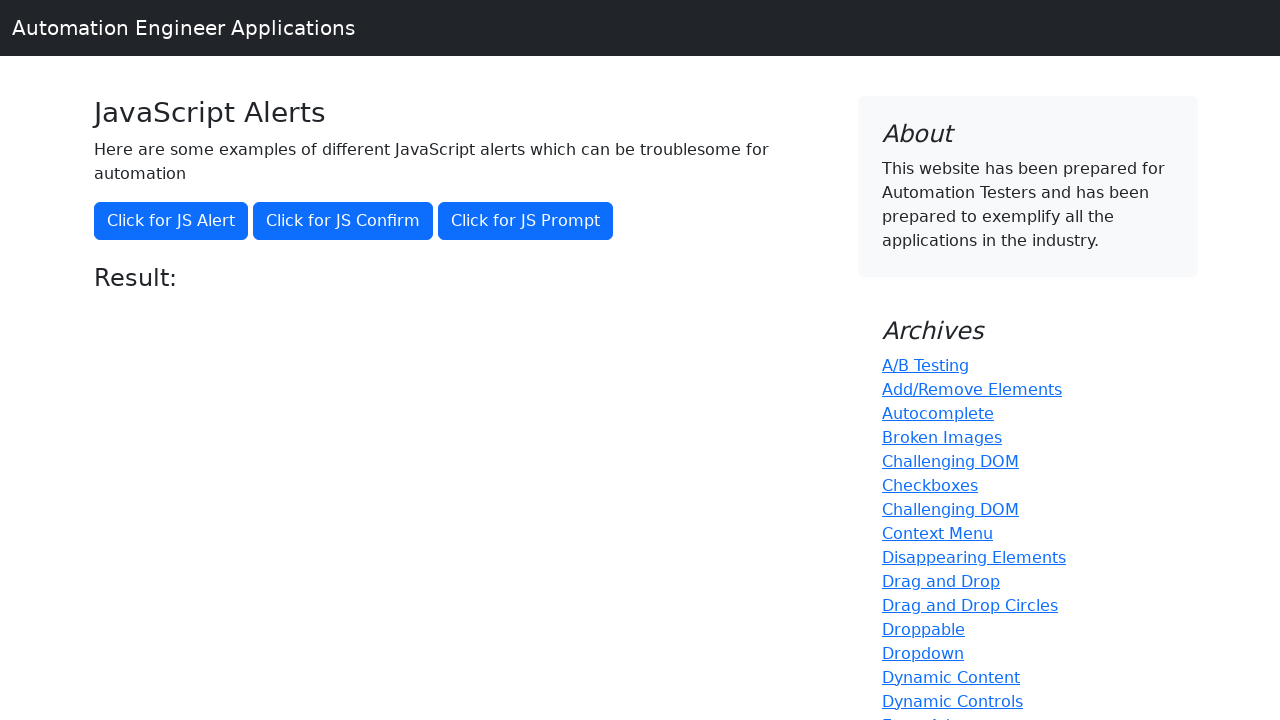

Clicked button to trigger JavaScript alert at (171, 221) on button[onclick='jsAlert()']
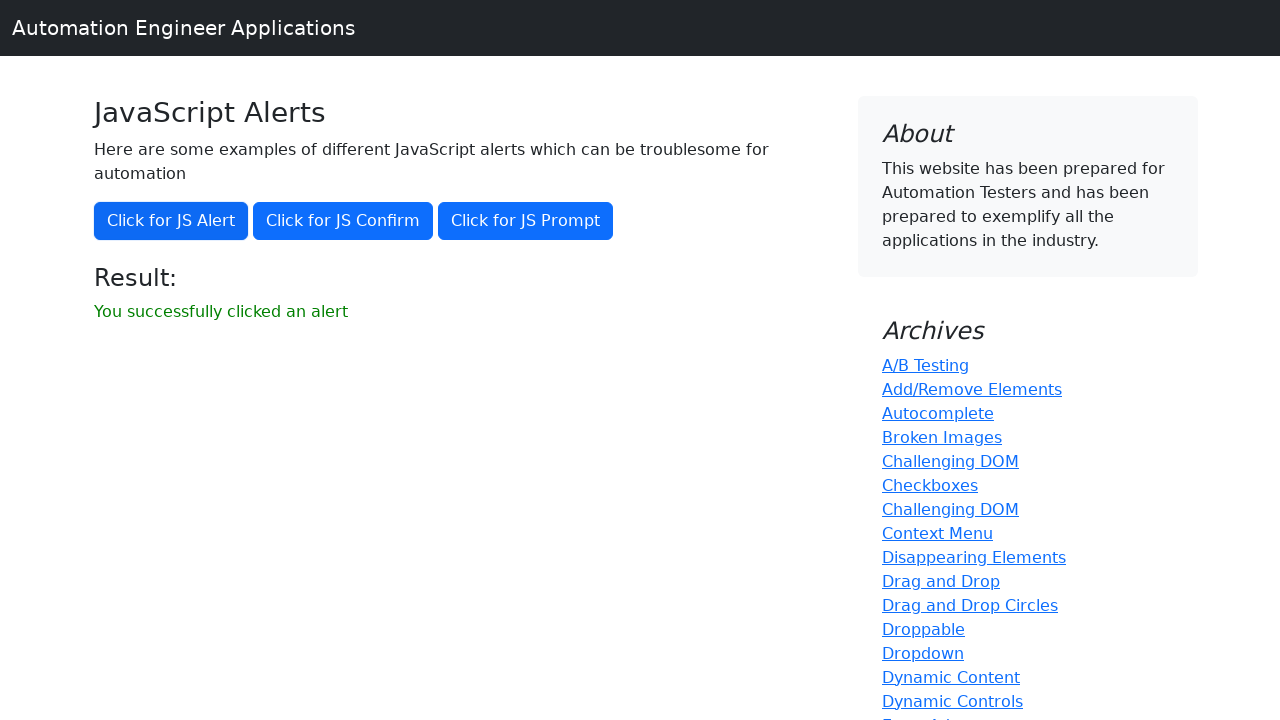

Set up dialog handler to accept alerts
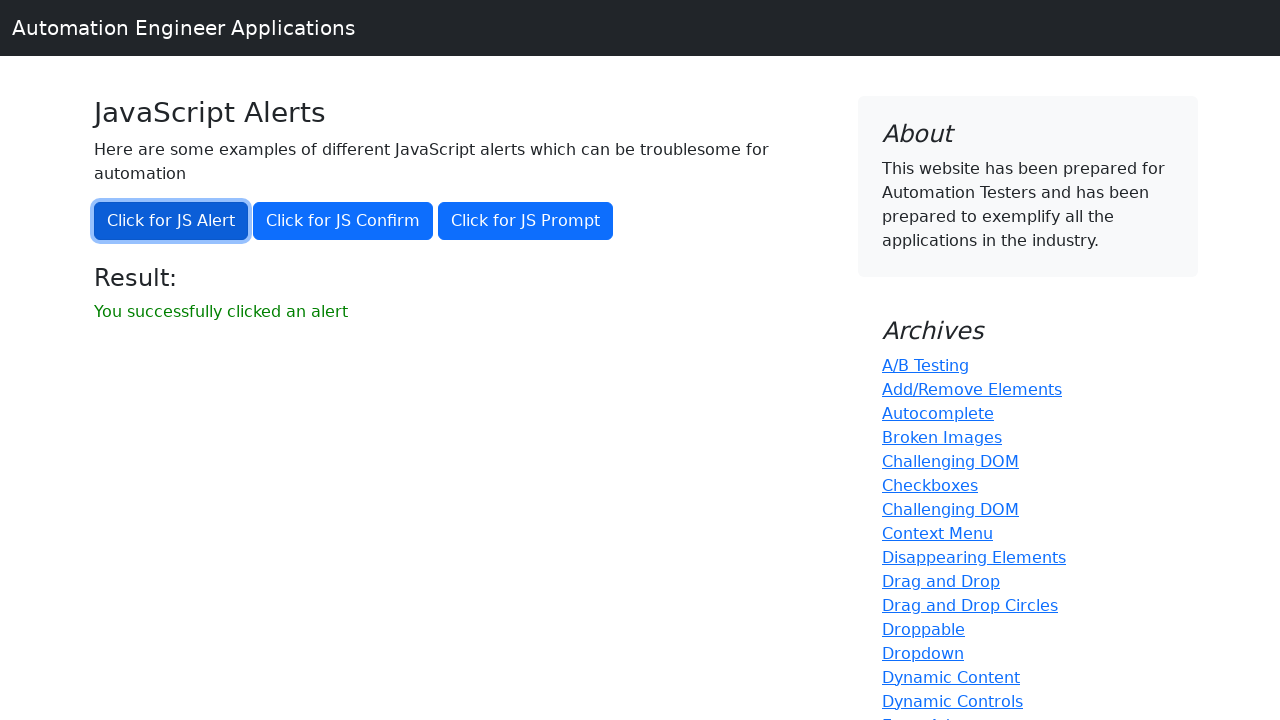

Verified result message appeared after accepting alert
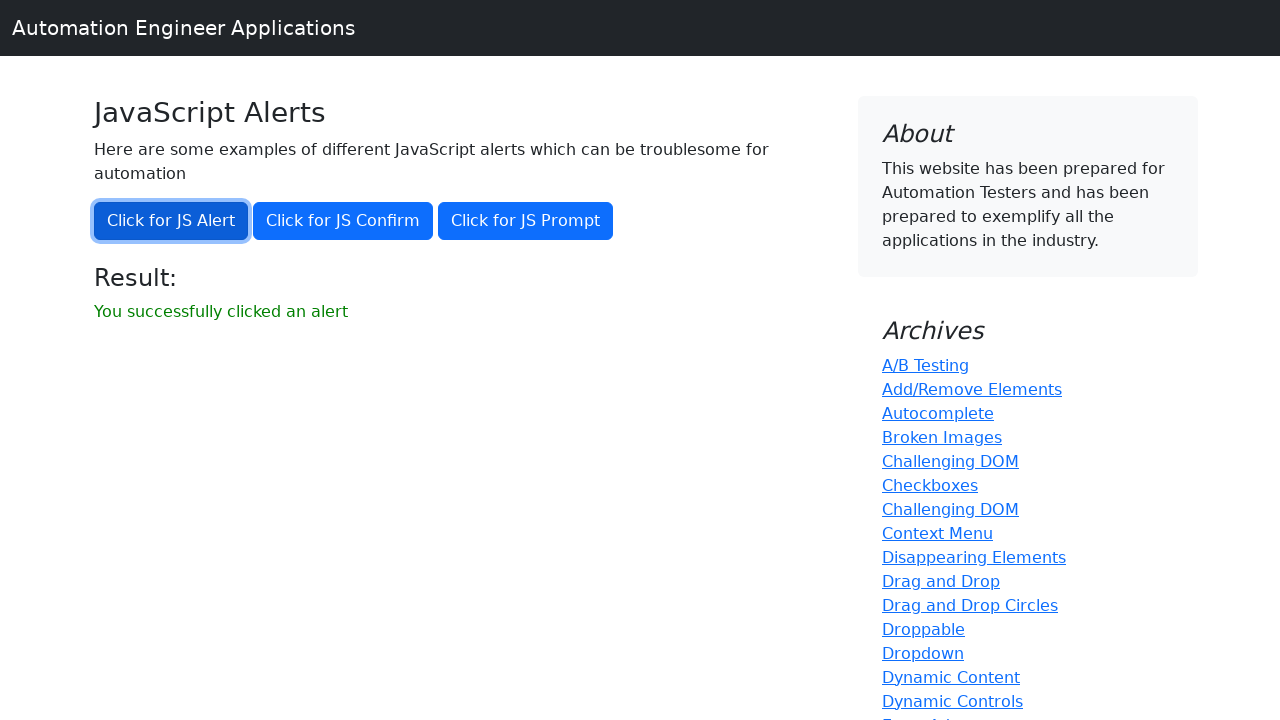

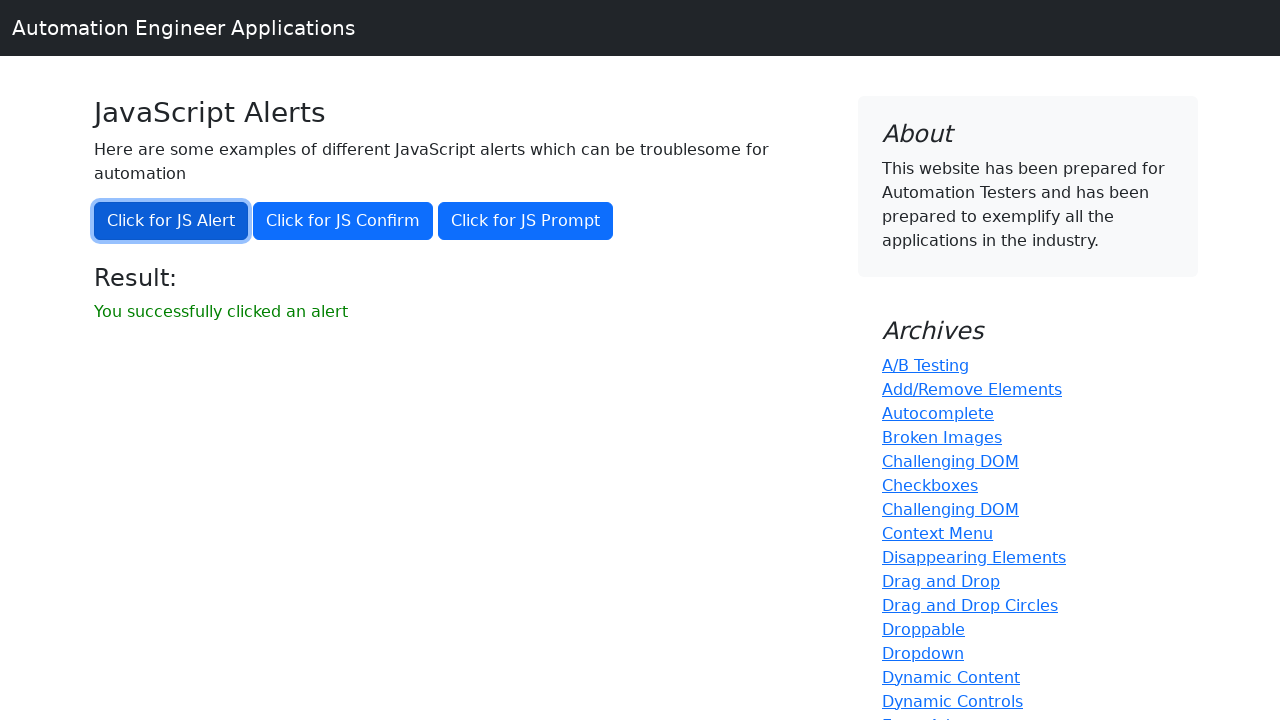